Demonstrates scrolling functionality by scrolling the main window and then scrolling within a specific table element on the page

Starting URL: https://rahulshettyacademy.com/AutomationPractice/

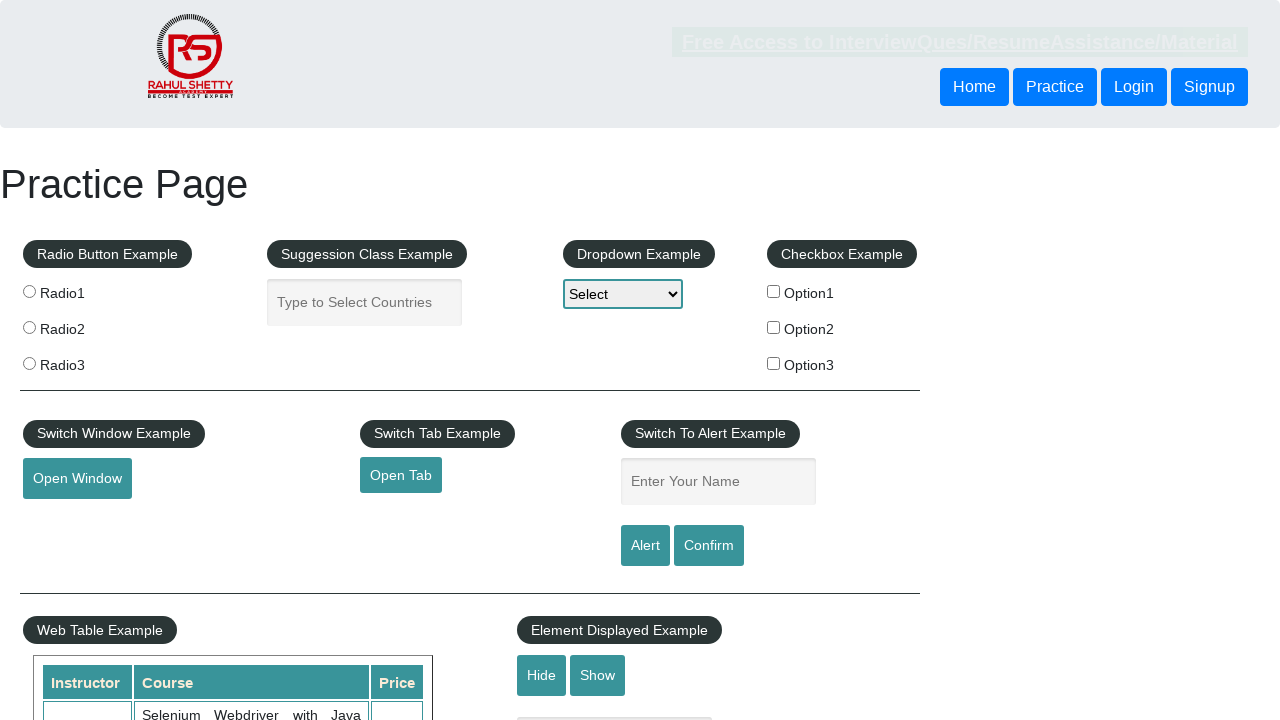

Scrolled main window down by 500 pixels
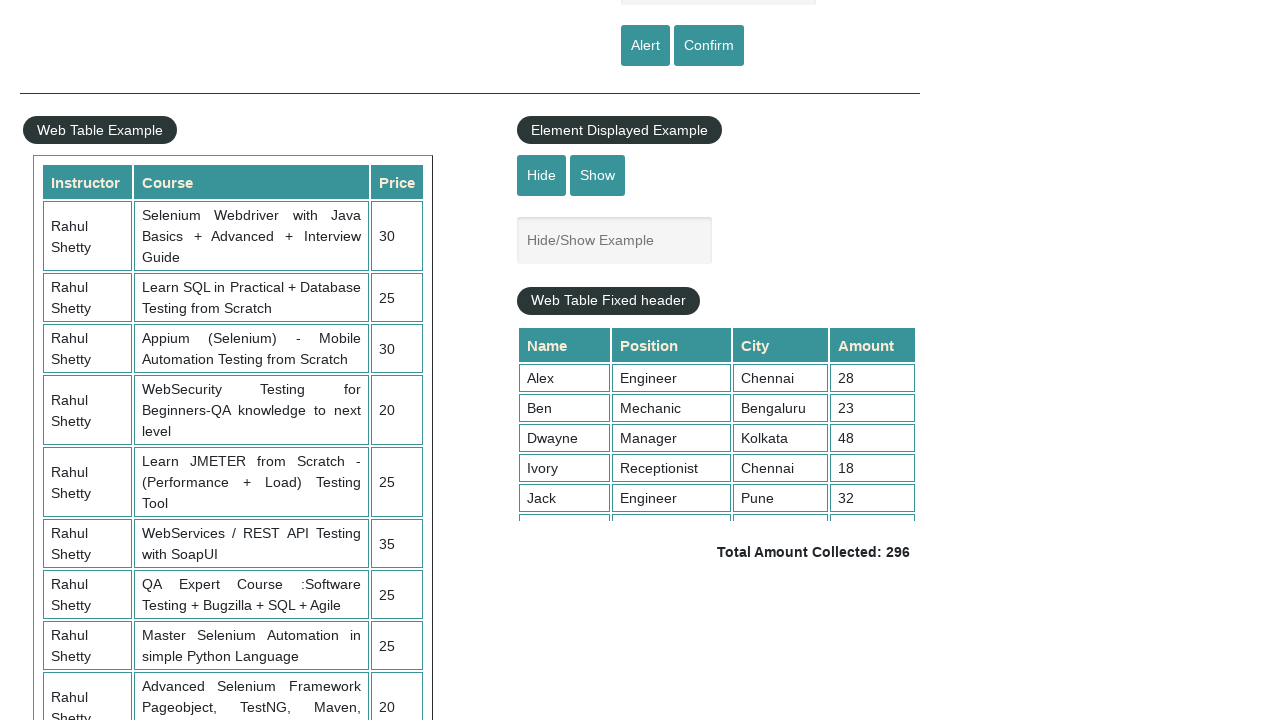

Waited 3 seconds for scroll to complete
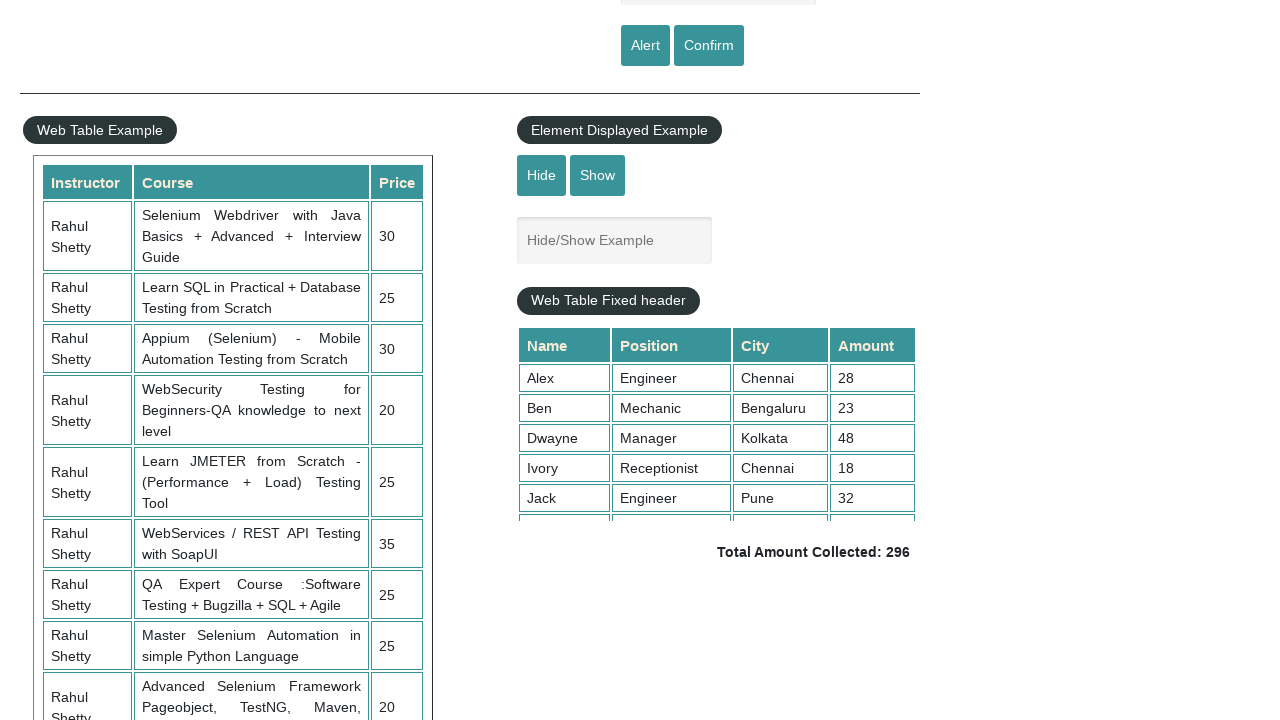

Scrolled table element with class 'tableFixHead' down by 500 pixels
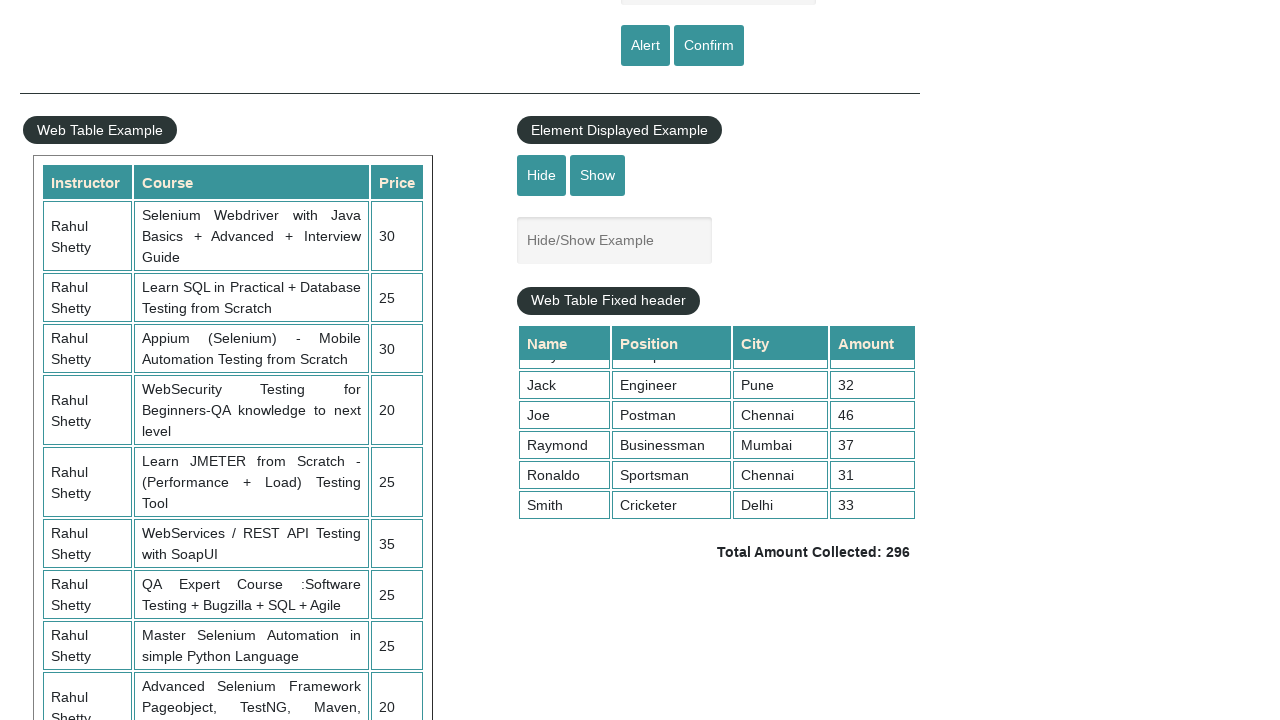

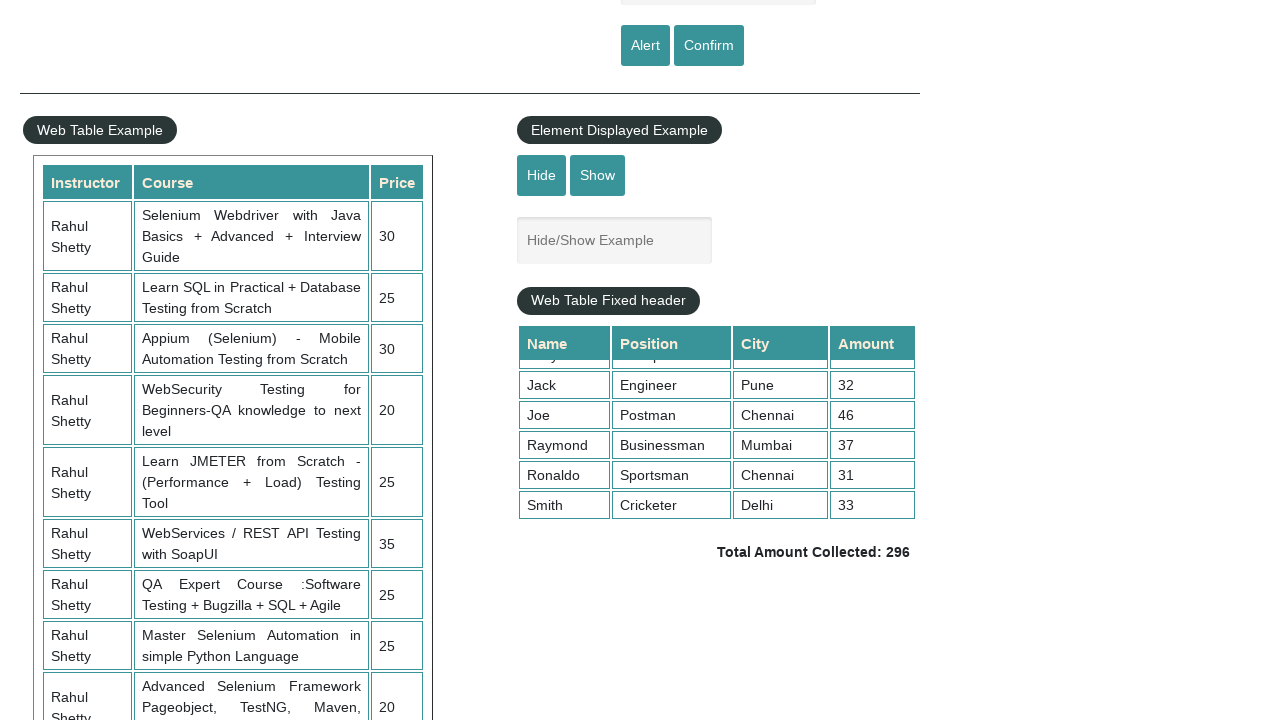